Tests editing an existing person by clicking Edit, updating name and job fields, then confirming the edit

Starting URL: https://uljanovs.github.io/site/tasks/list_of_people_with_jobs.html

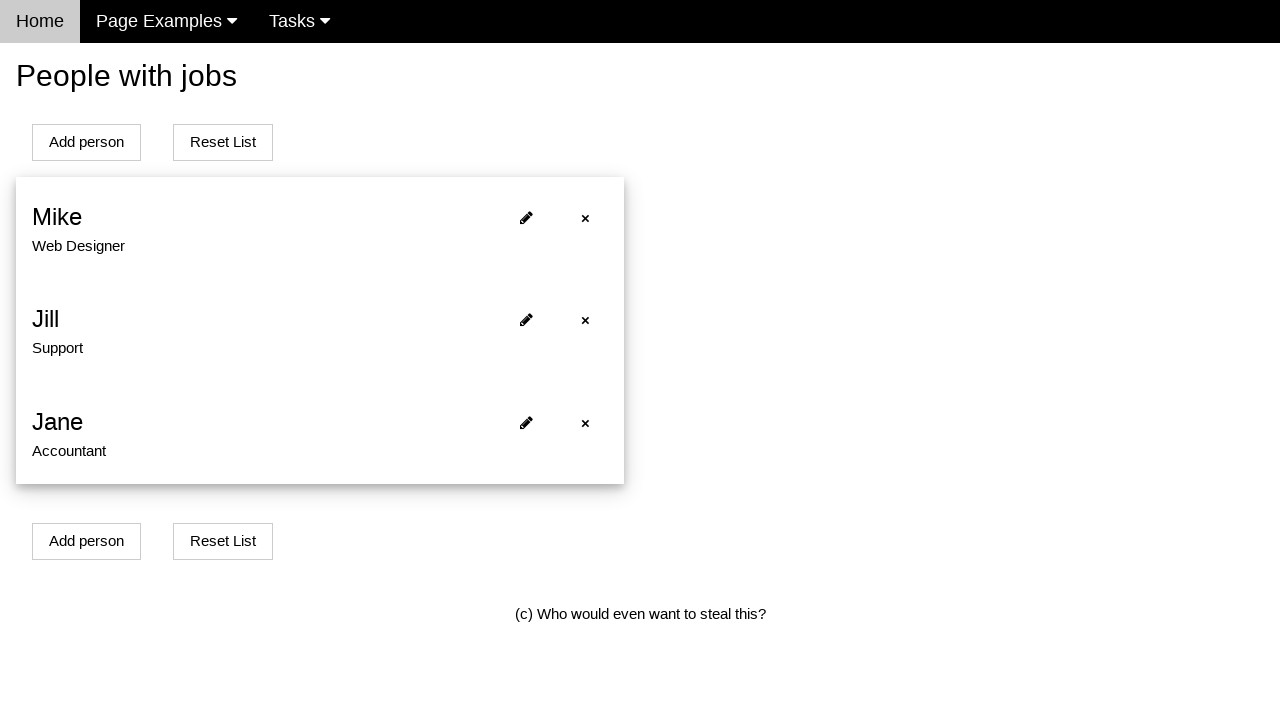

Clicked Edit button for first person at (526, 217) on #person0 > span:nth-child(2) > i
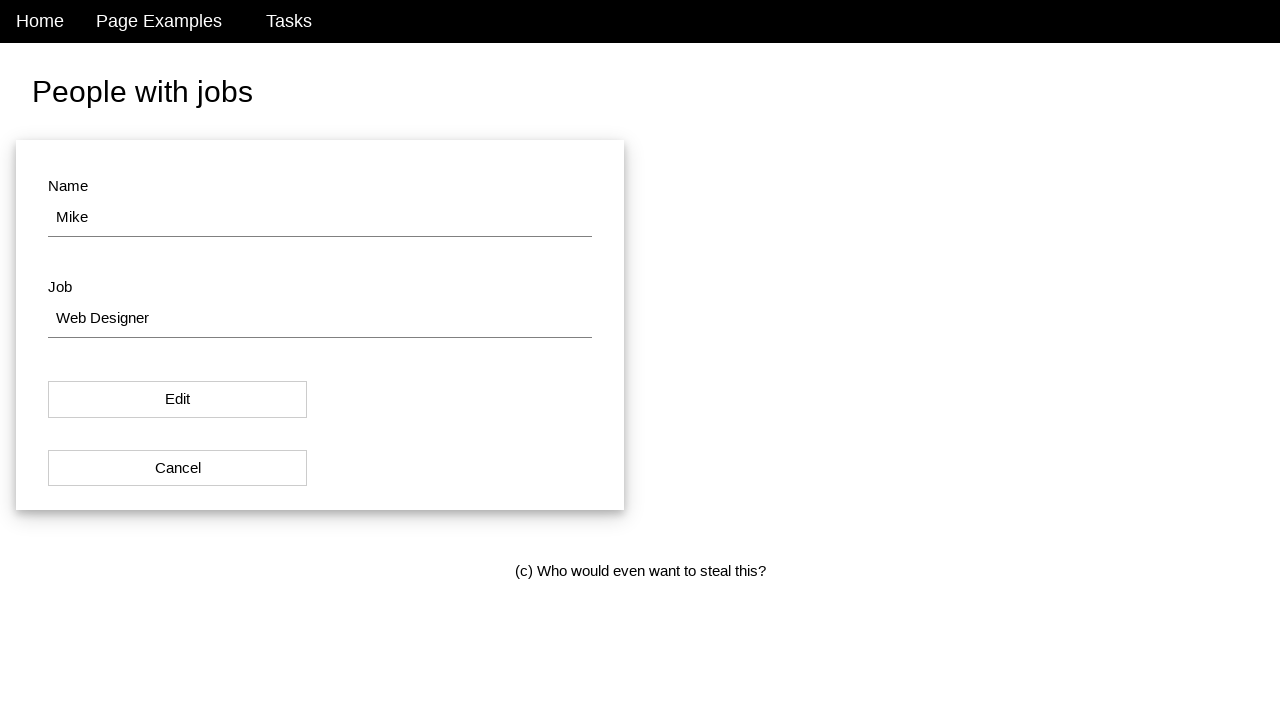

Clicked on name field at (320, 218) on #name
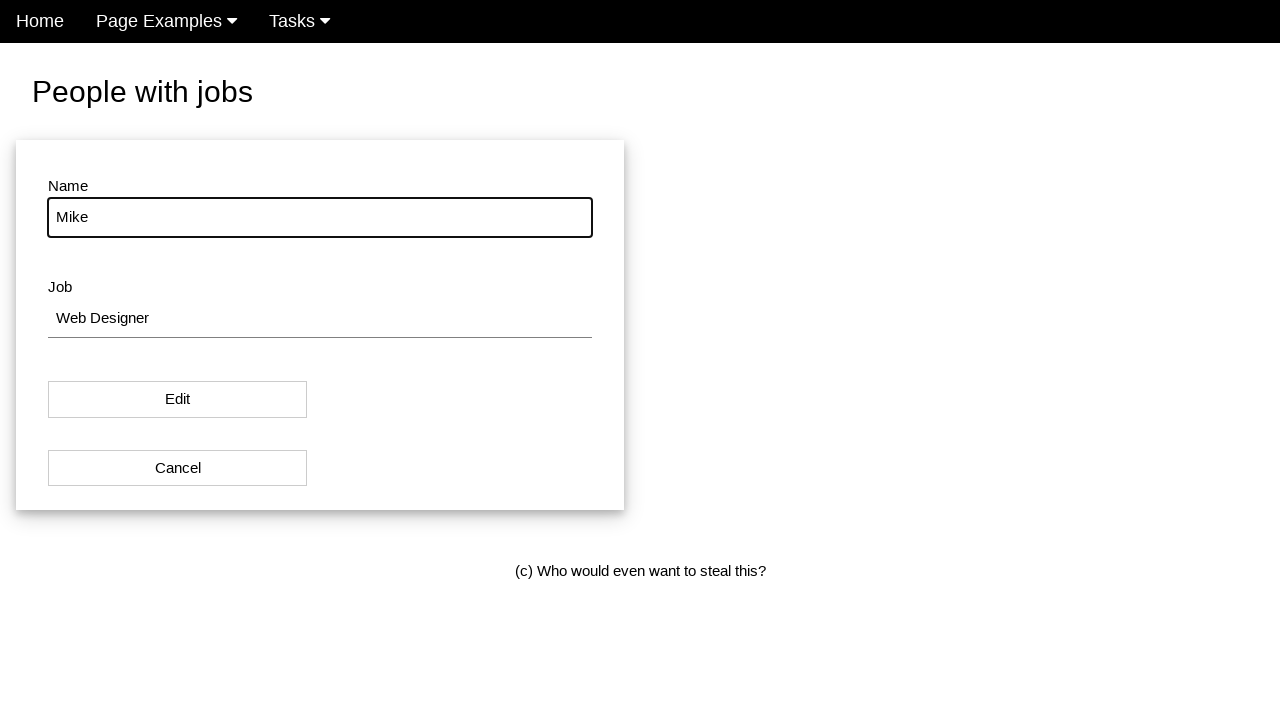

Updated name field to 'Jane Doe' on #name
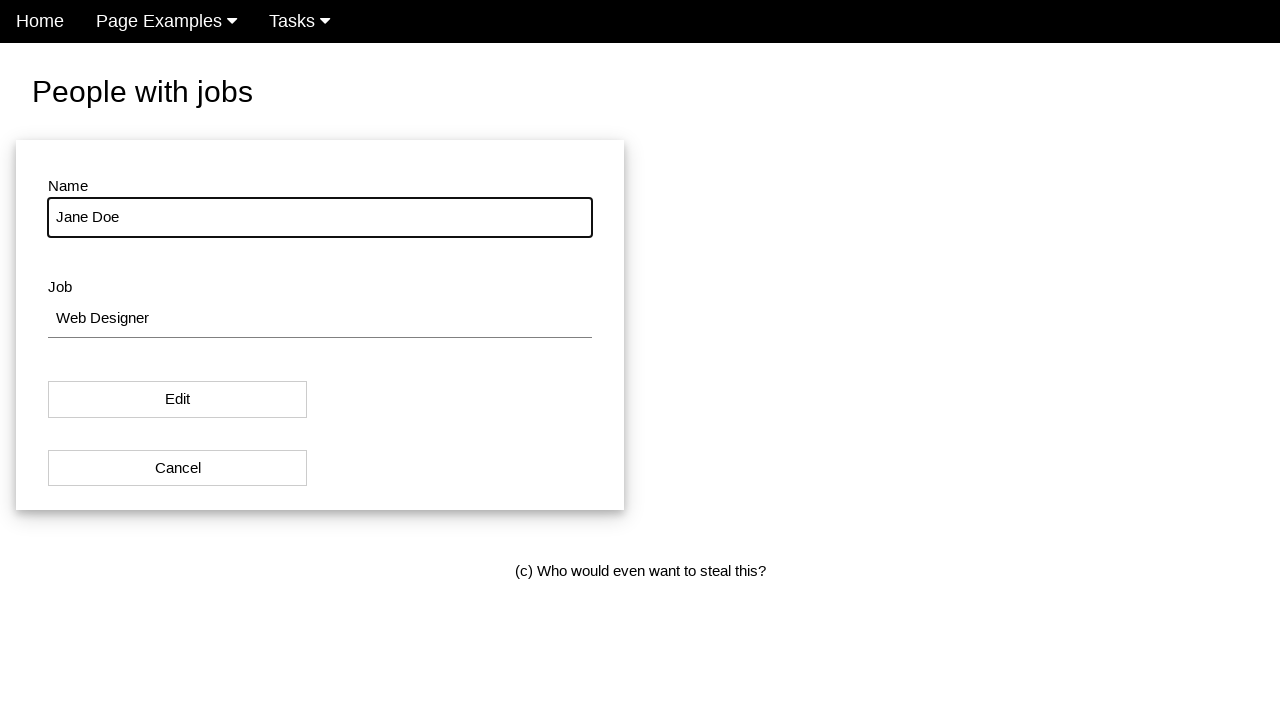

Clicked on job field at (320, 319) on #job
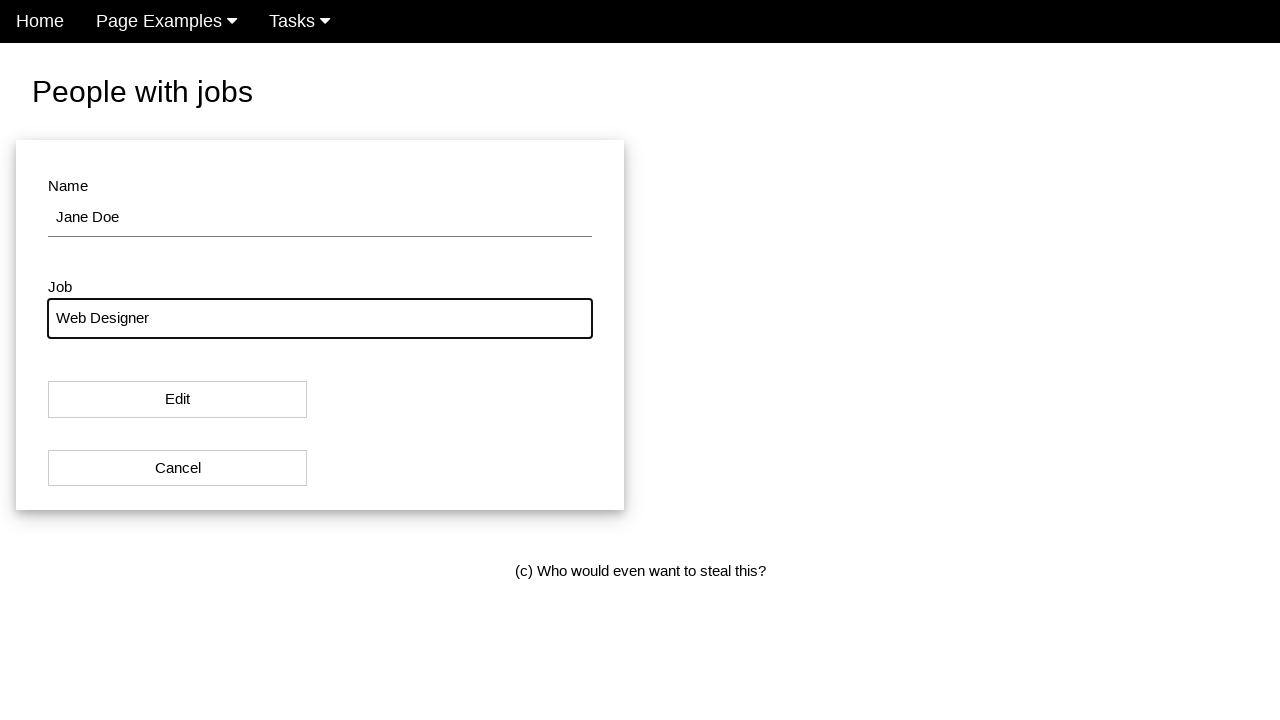

Updated job field to 'Data Analyst' on #job
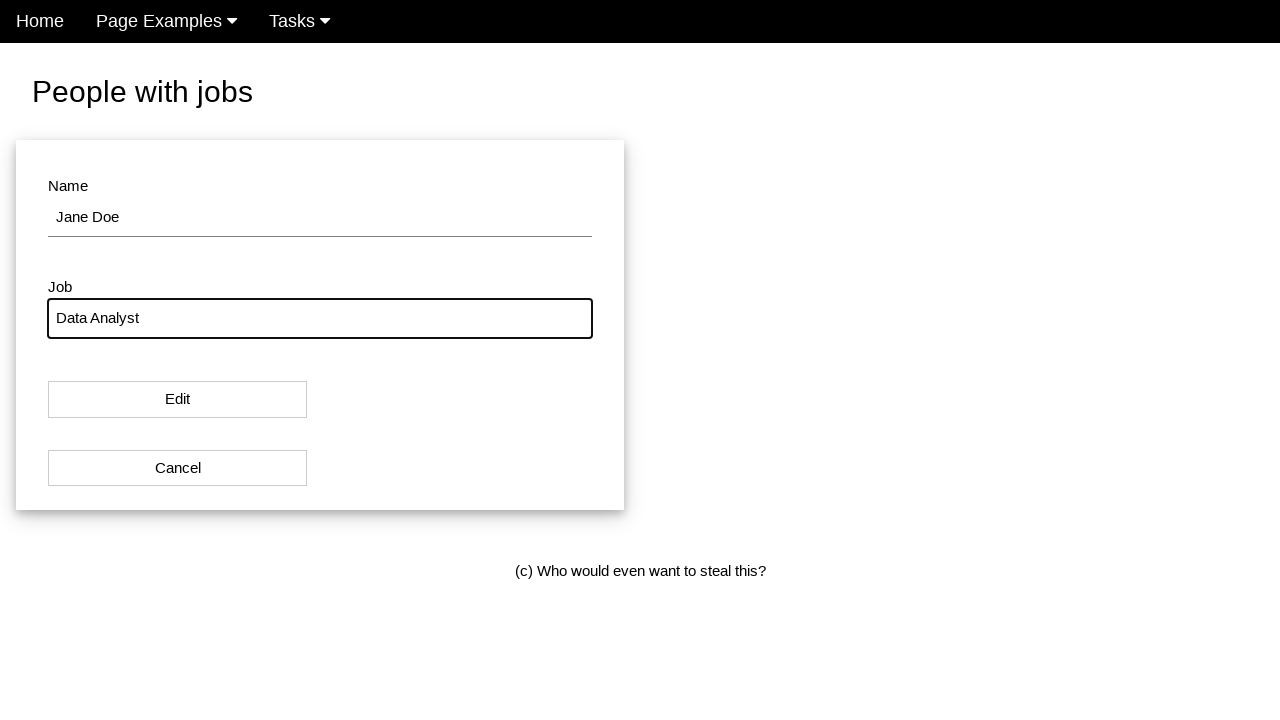

Clicked Edit button to confirm changes at (178, 400) on #modal_button
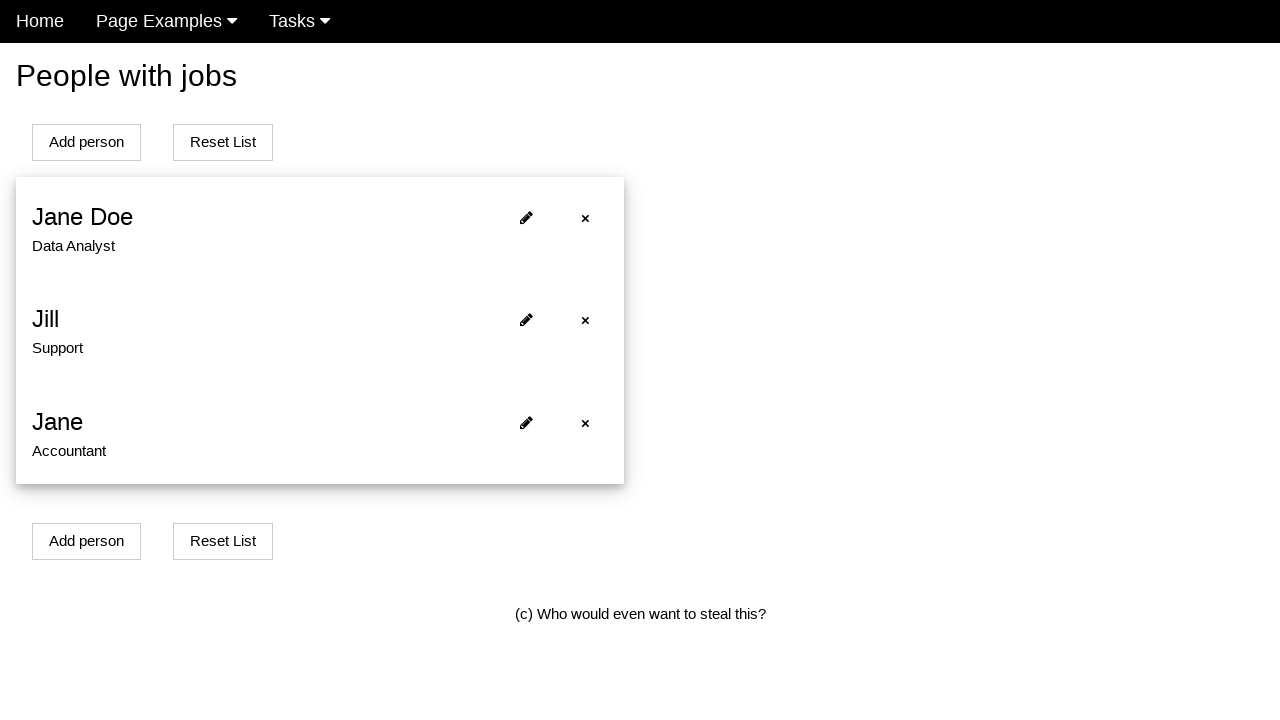

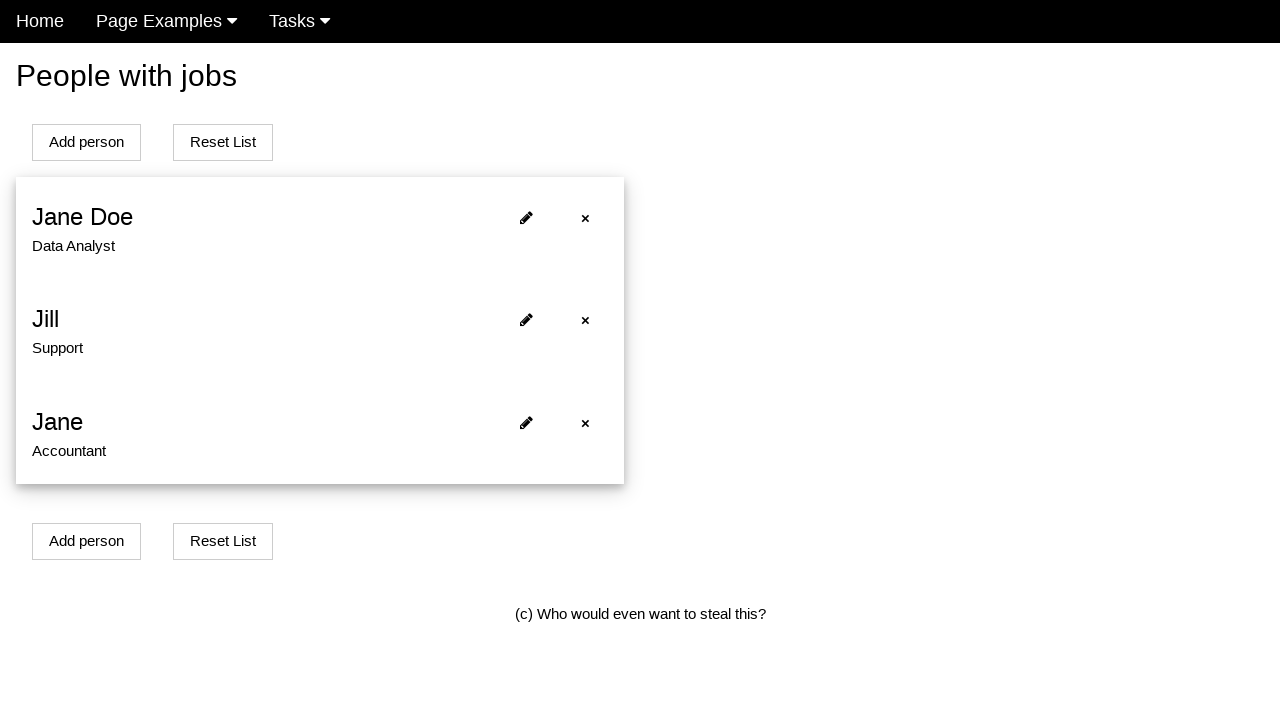